Tests switching between multiple browser windows by clicking a link that opens a new window, then switching to the original window and back to the new window using window handle indices.

Starting URL: https://the-internet.herokuapp.com/windows

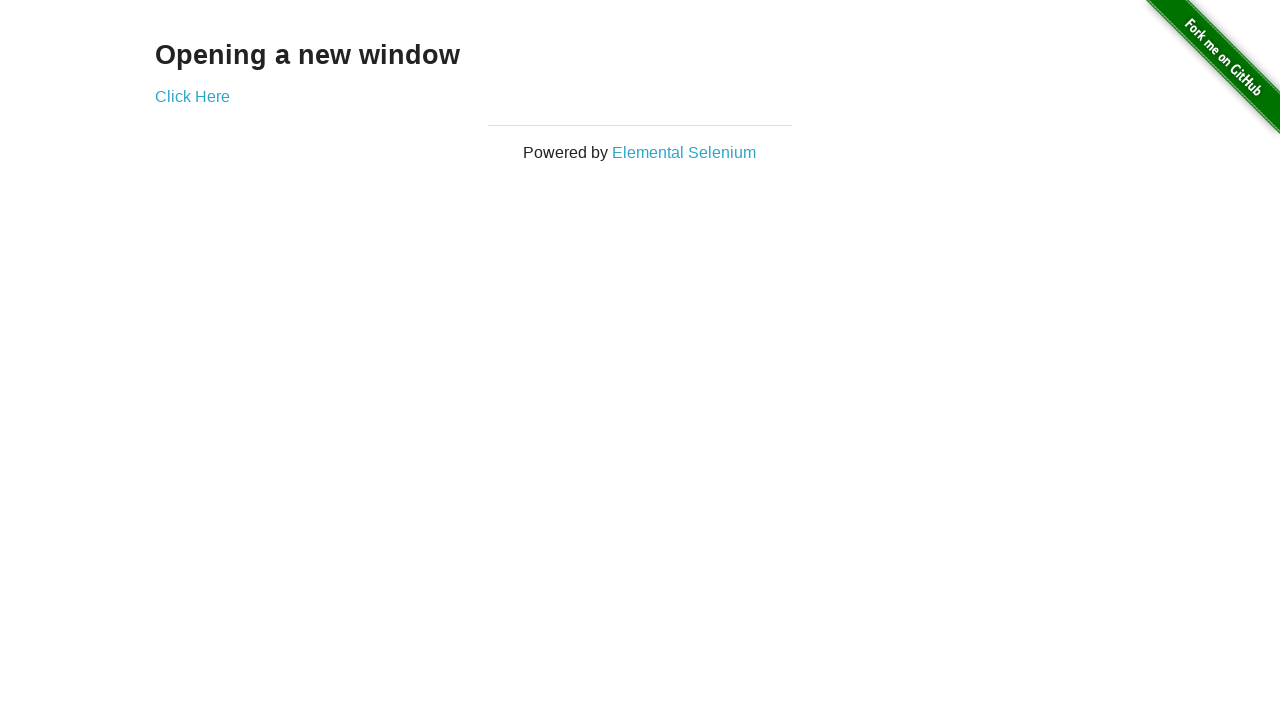

Clicked link to open new window at (192, 96) on .example a
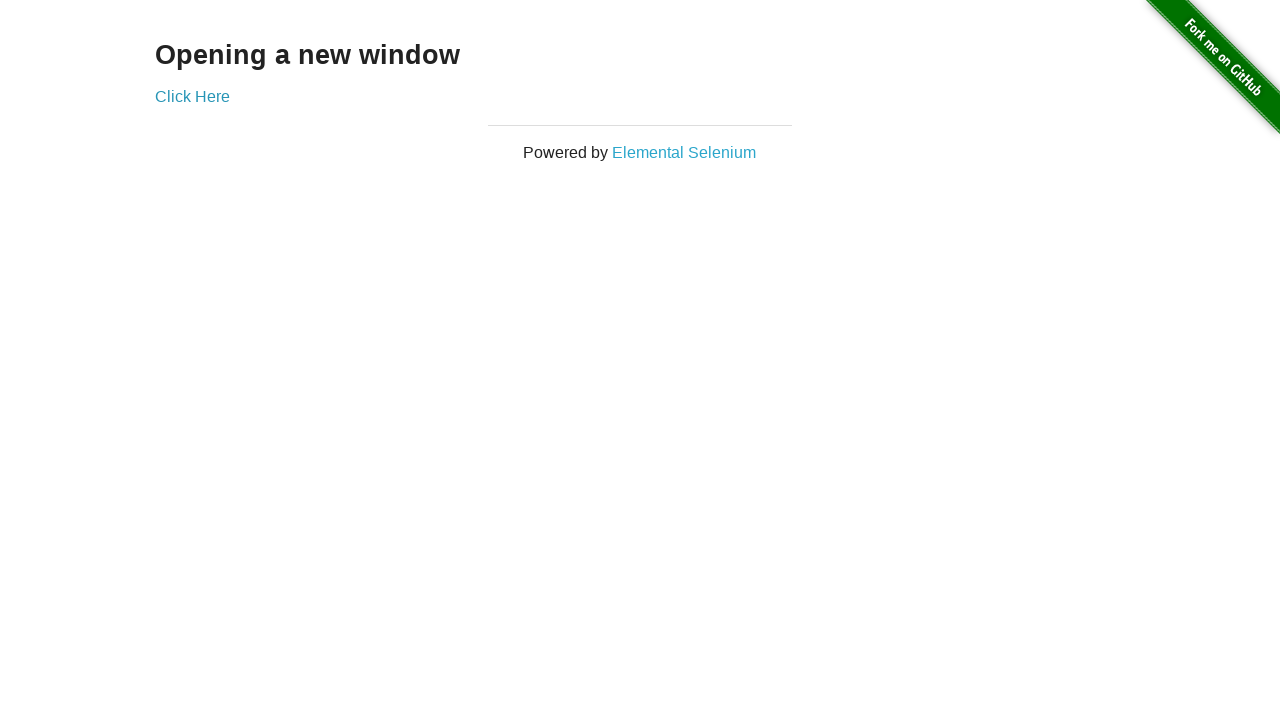

New window opened and captured at (192, 96) on .example a
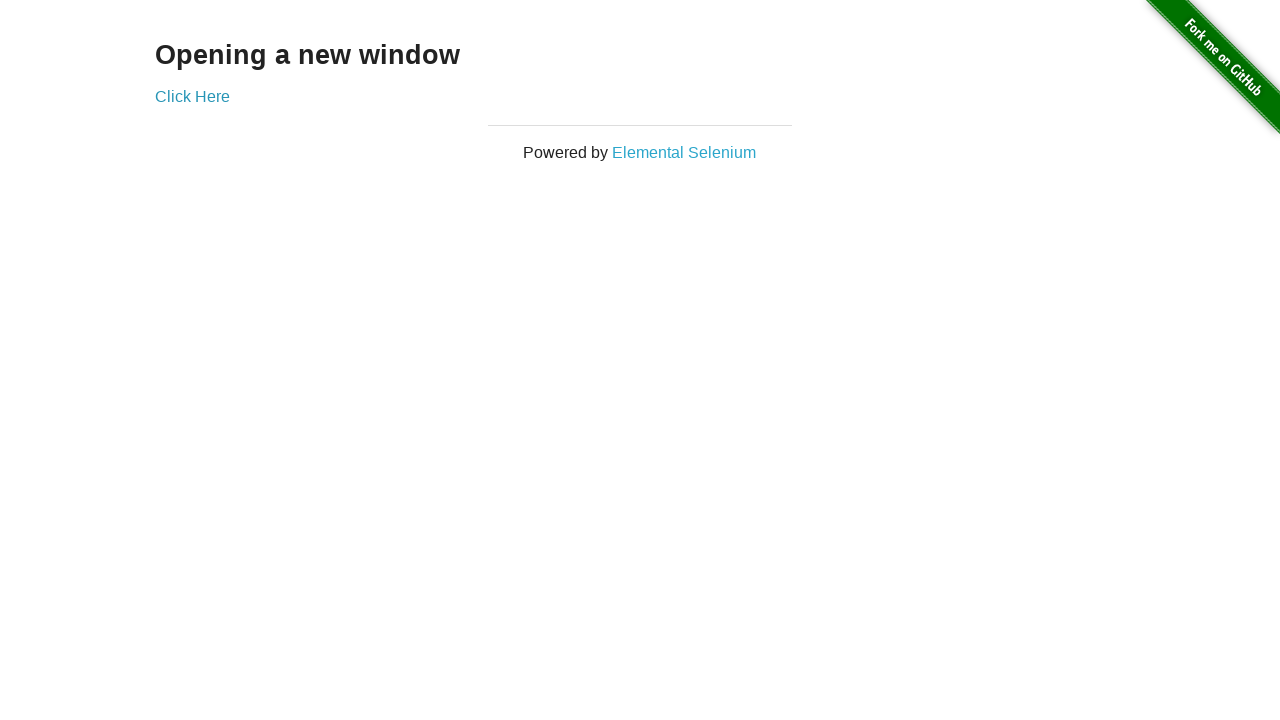

New page object assigned
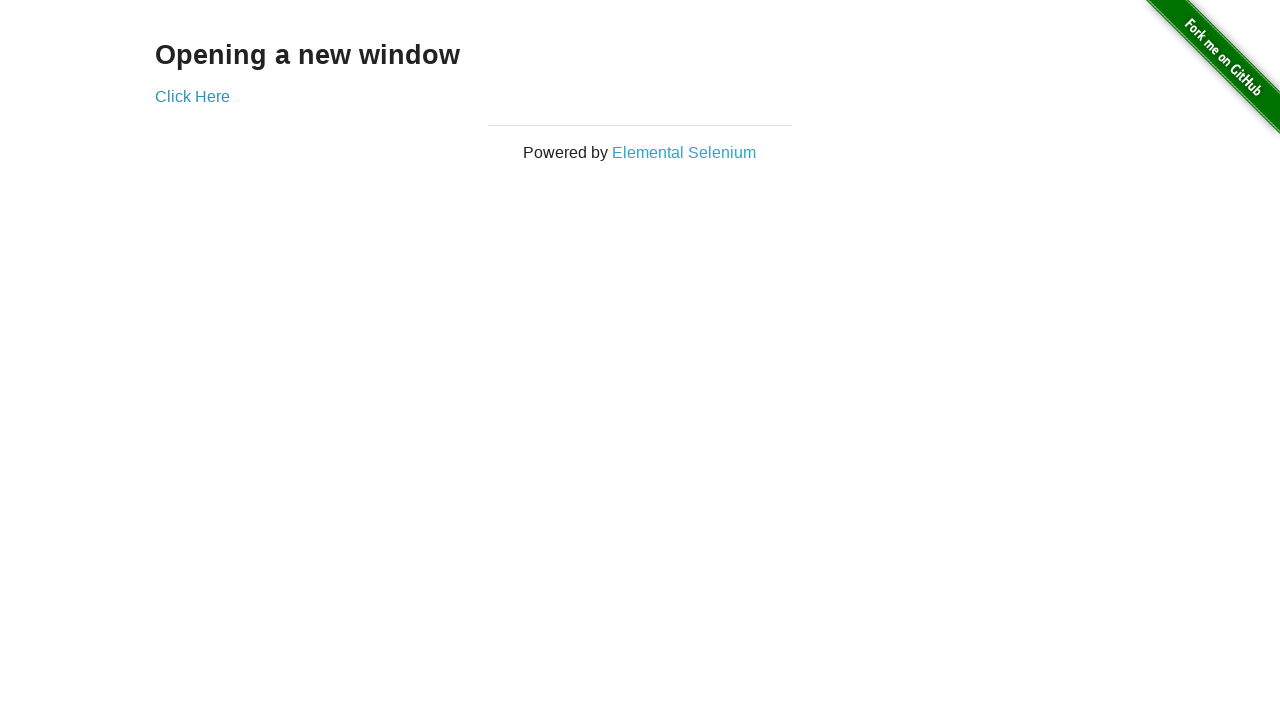

New page finished loading
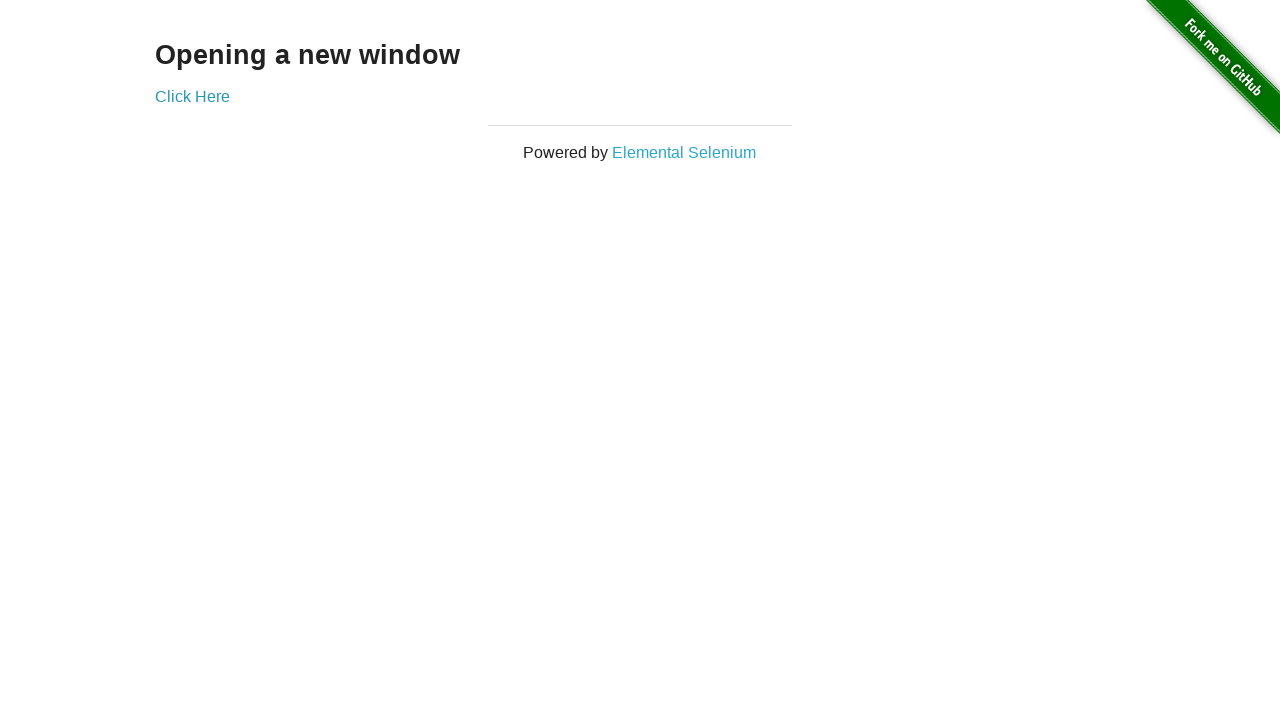

Verified original page title is 'The Internet'
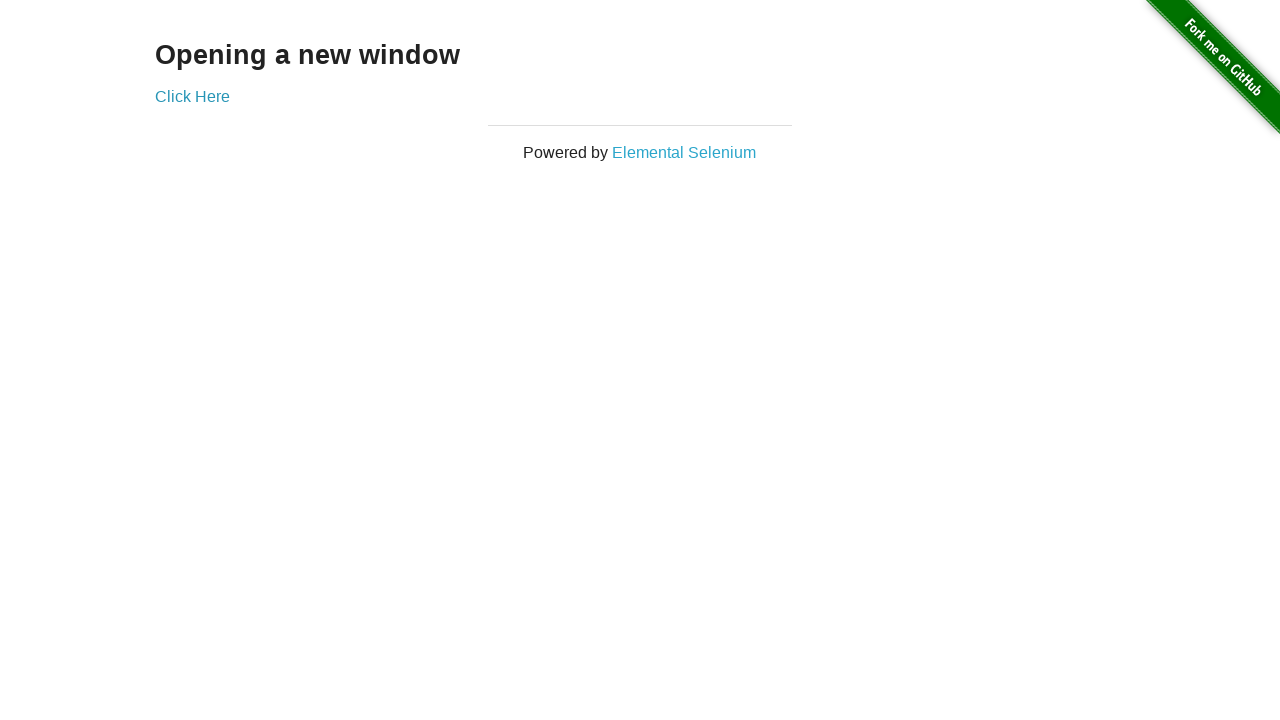

Waited for new page title to be populated
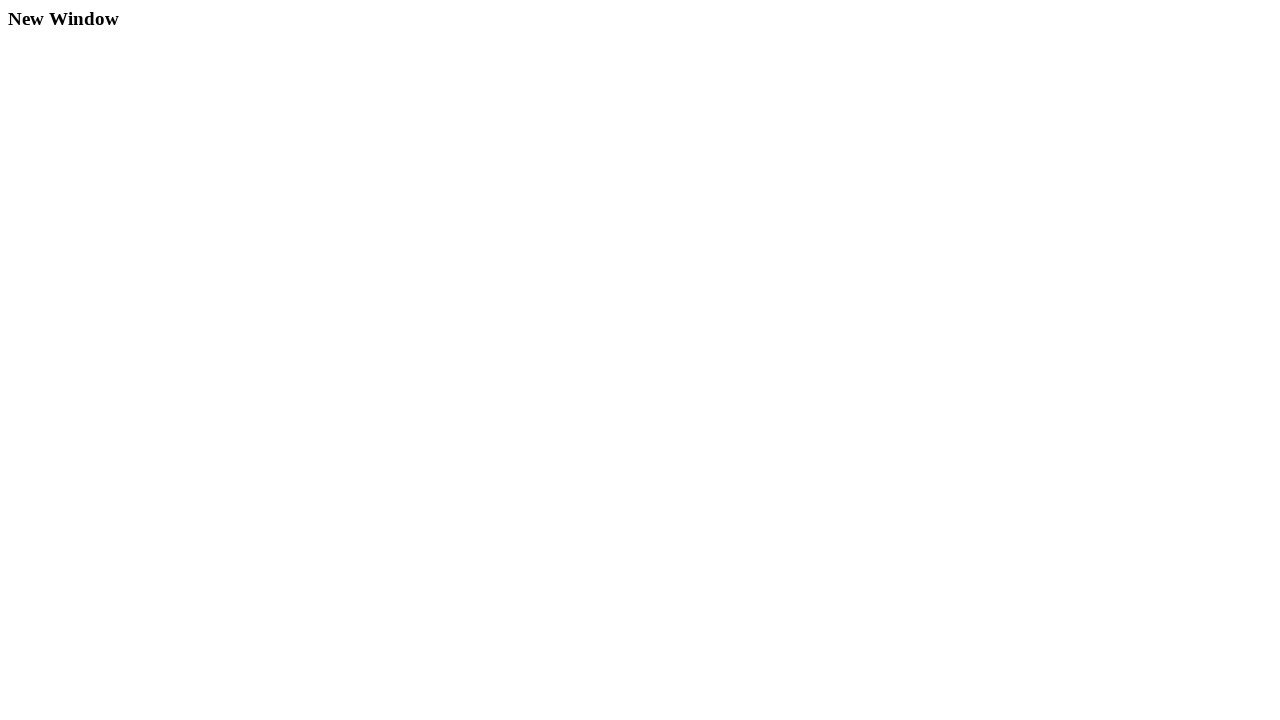

Verified new page title is 'New Window'
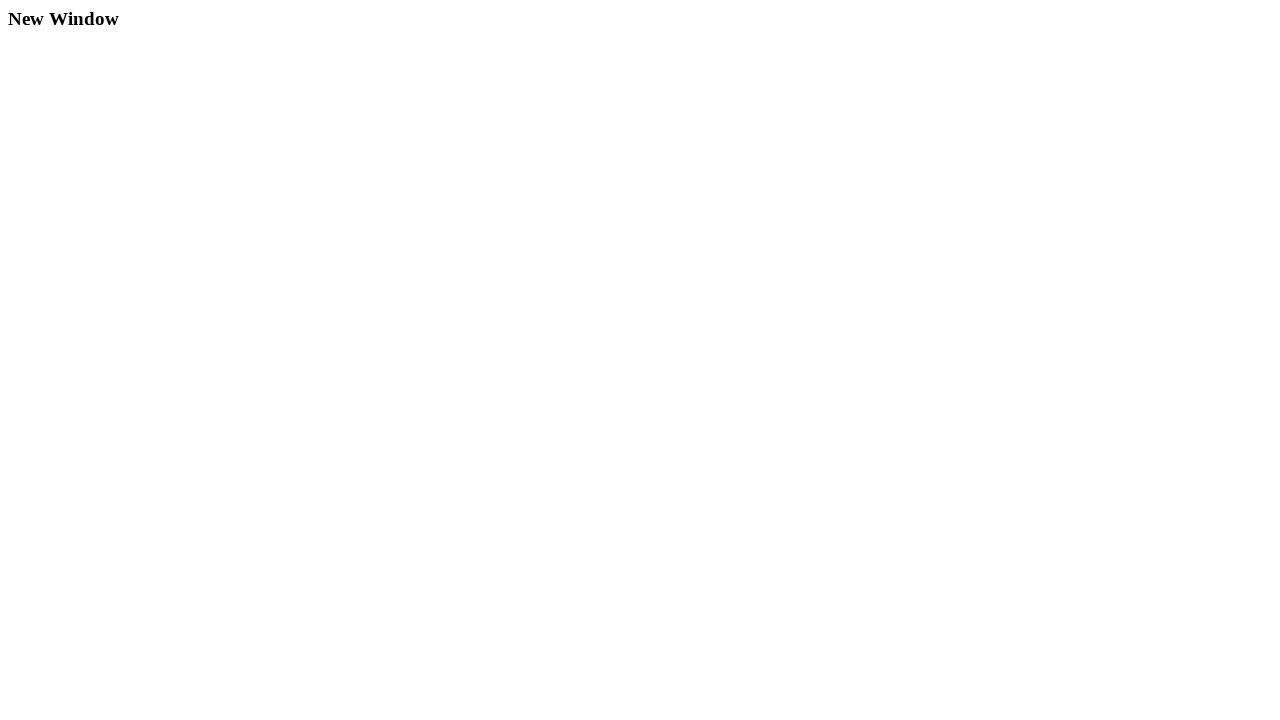

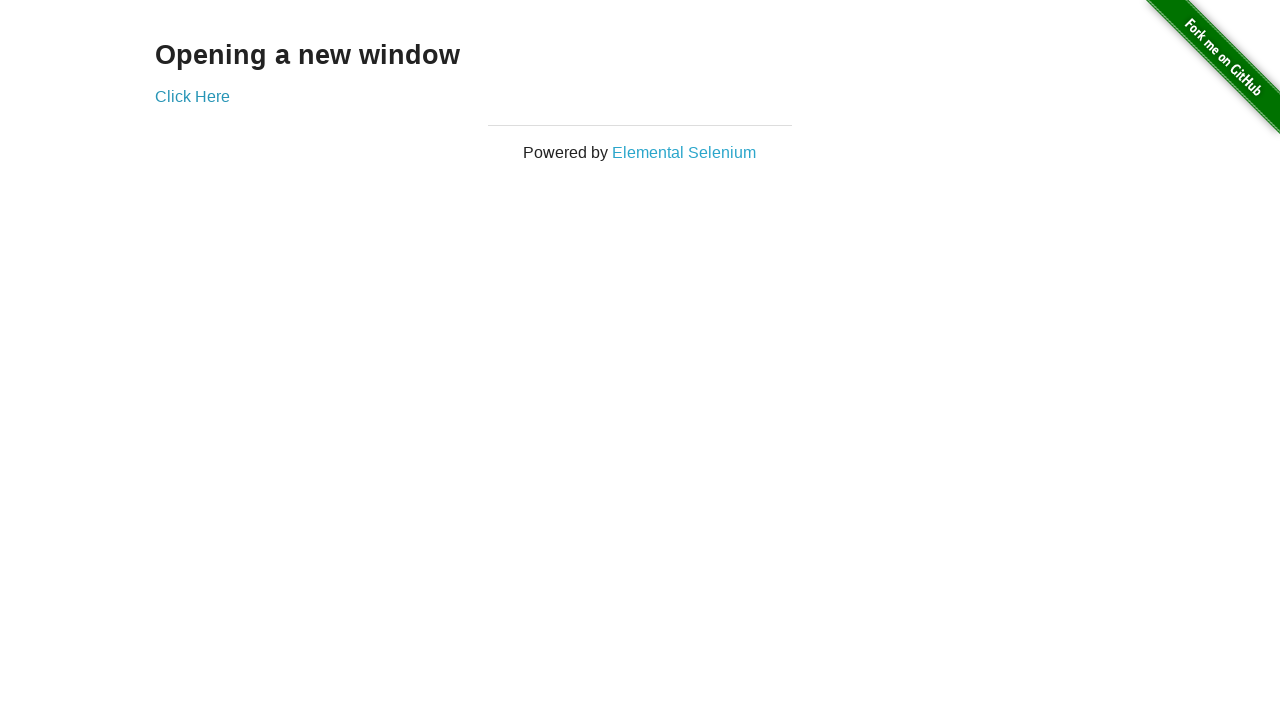